Tests that edits are saved when the edit field loses focus (blur event)

Starting URL: https://demo.playwright.dev/todomvc

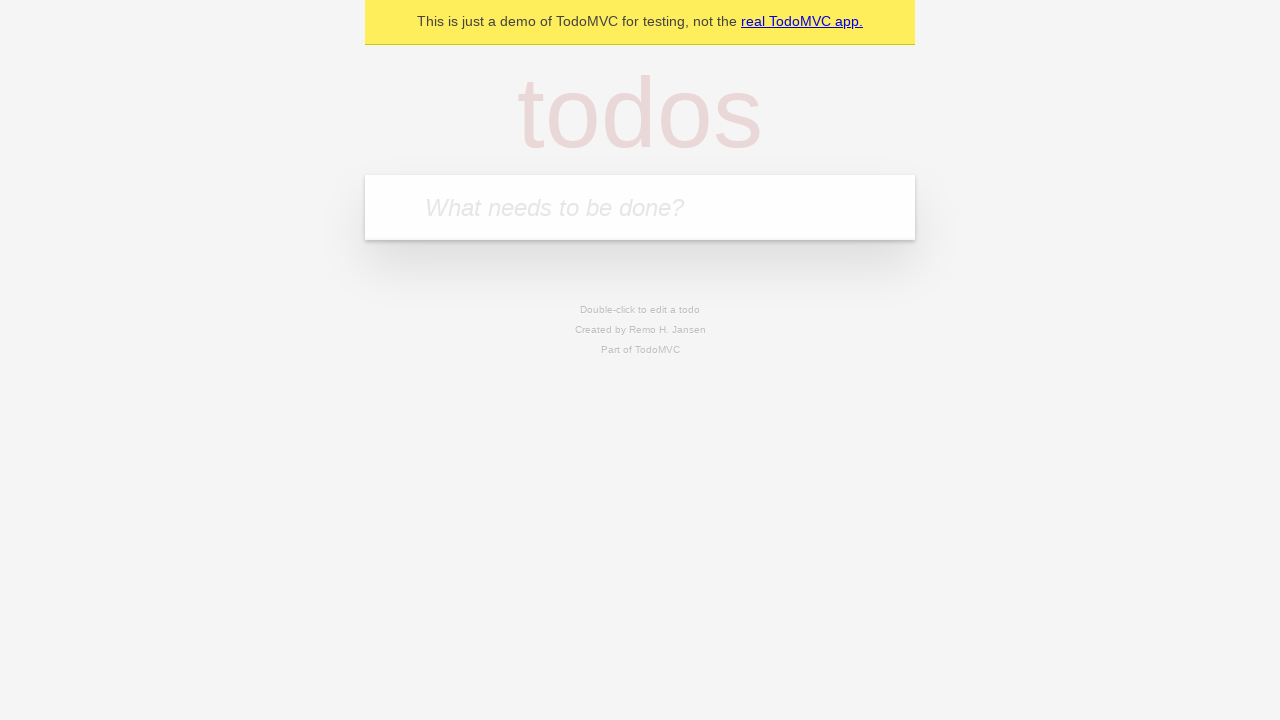

Filled todo input with 'buy some cheese' on internal:attr=[placeholder="What needs to be done?"i]
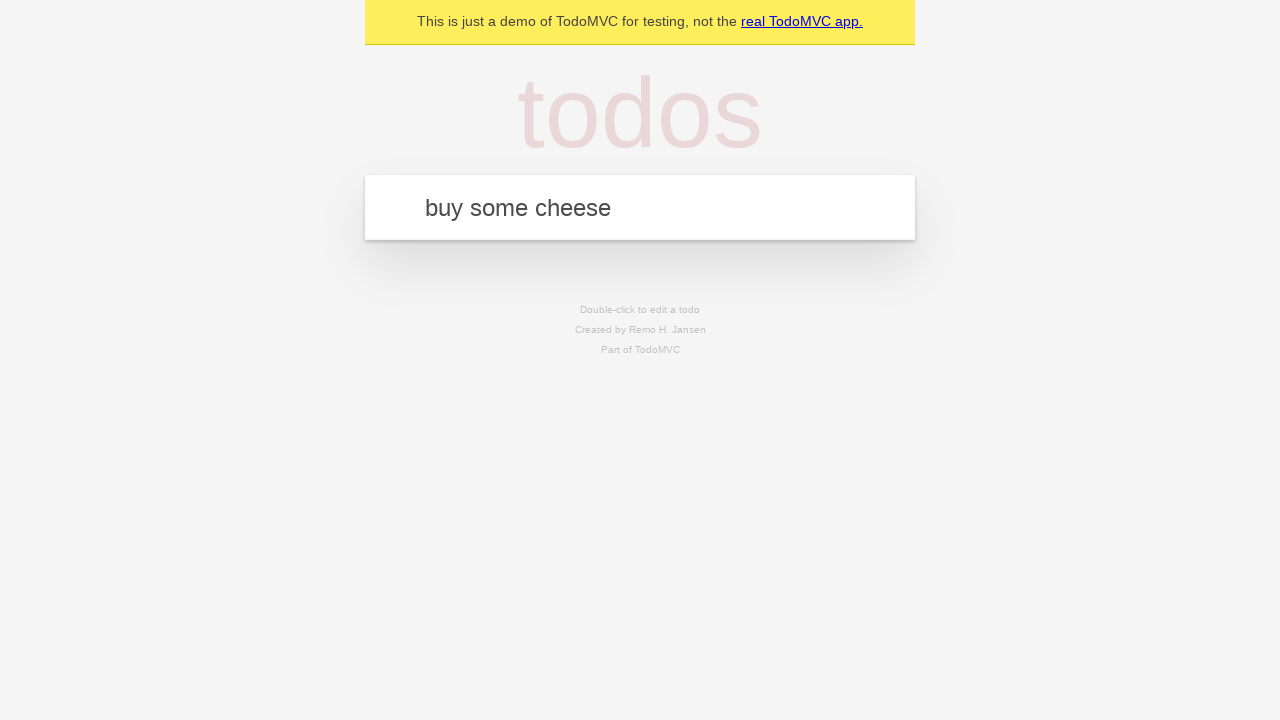

Pressed Enter to create first todo item on internal:attr=[placeholder="What needs to be done?"i]
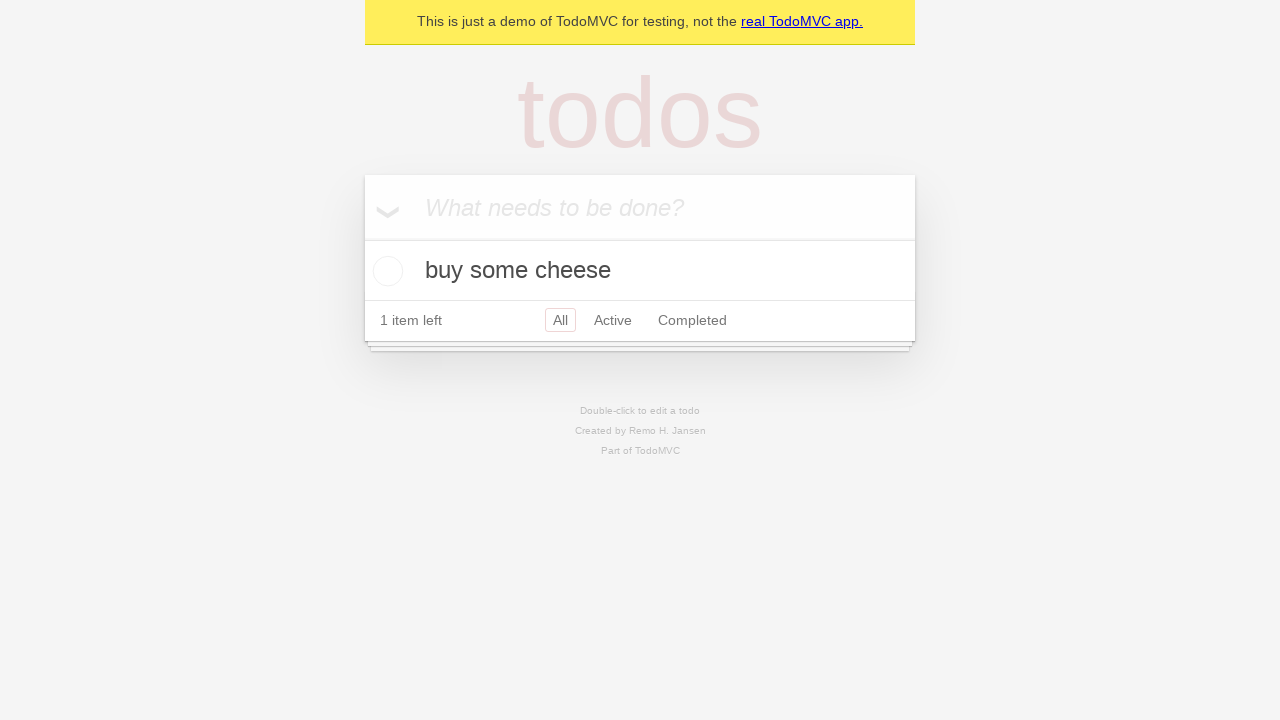

Filled todo input with 'feed the cat' on internal:attr=[placeholder="What needs to be done?"i]
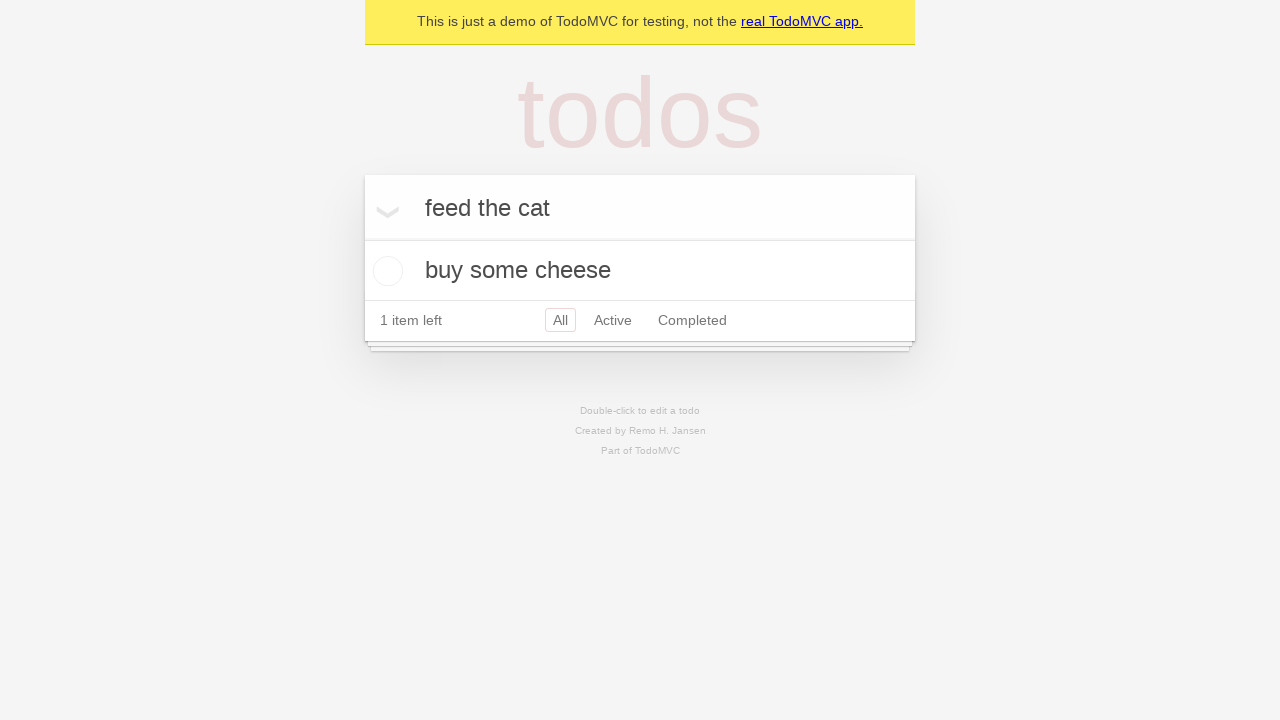

Pressed Enter to create second todo item on internal:attr=[placeholder="What needs to be done?"i]
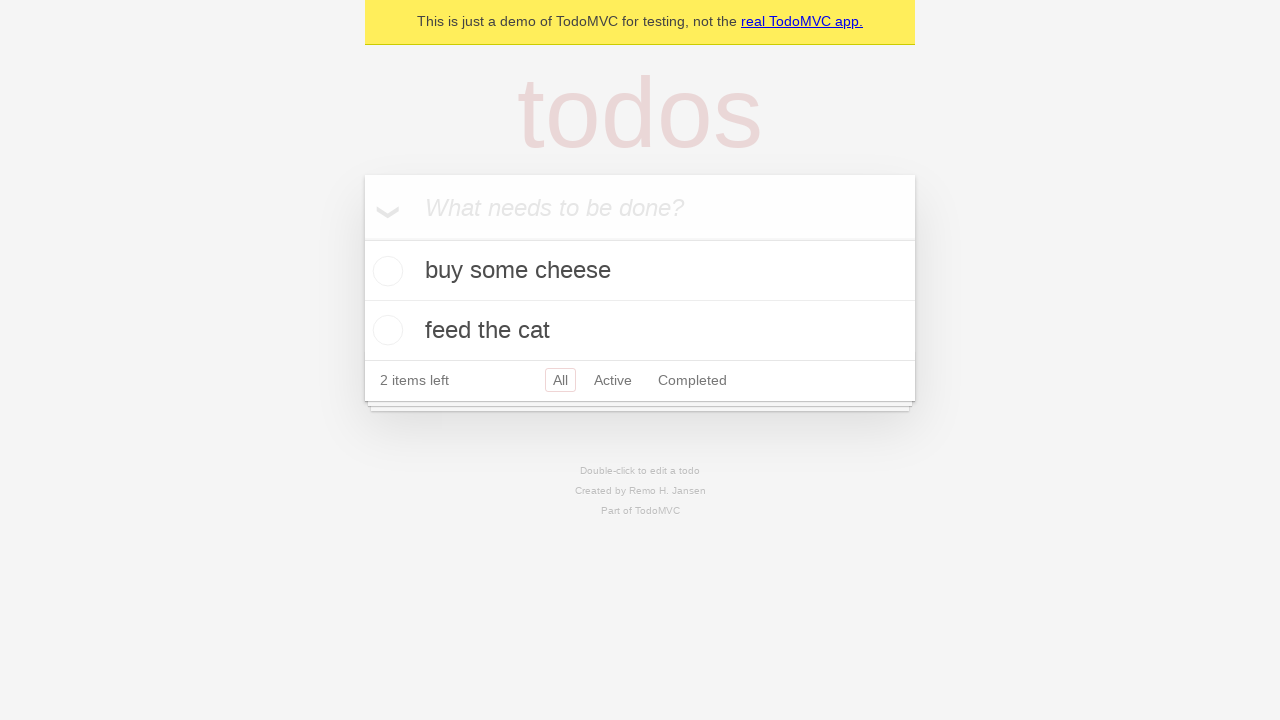

Filled todo input with 'book a doctors appointment' on internal:attr=[placeholder="What needs to be done?"i]
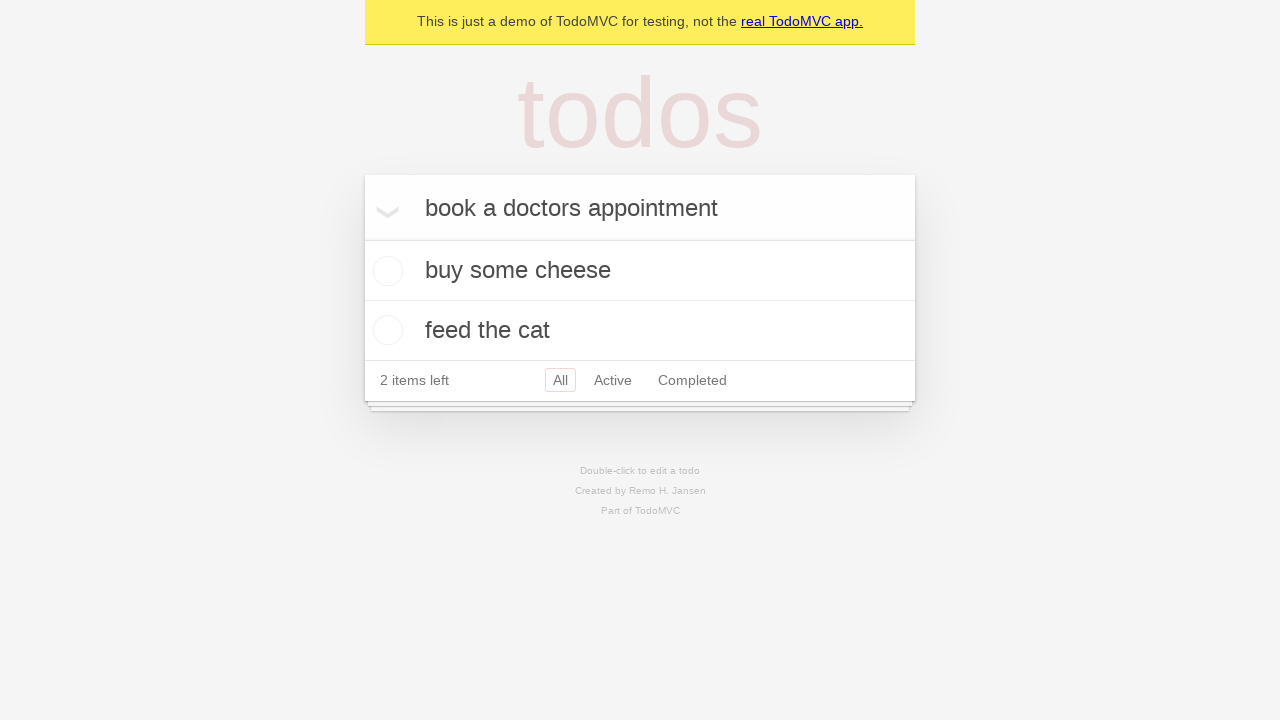

Pressed Enter to create third todo item on internal:attr=[placeholder="What needs to be done?"i]
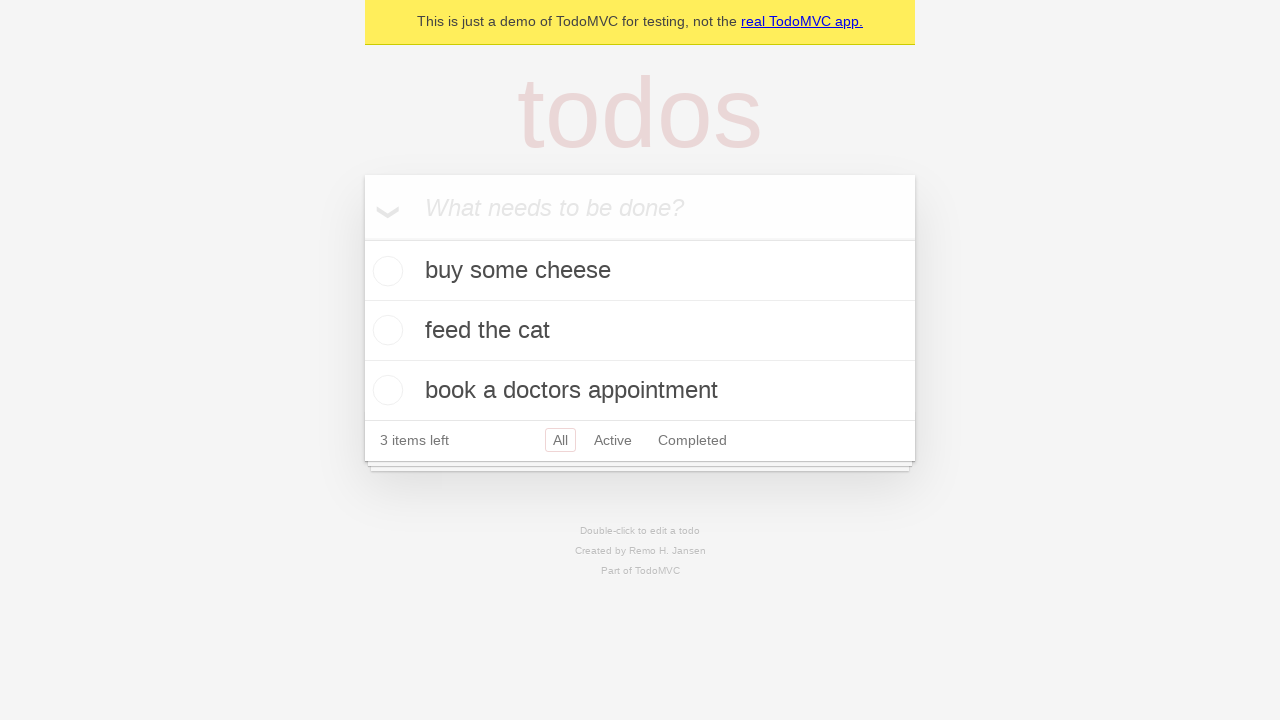

Waited for third todo item to appear
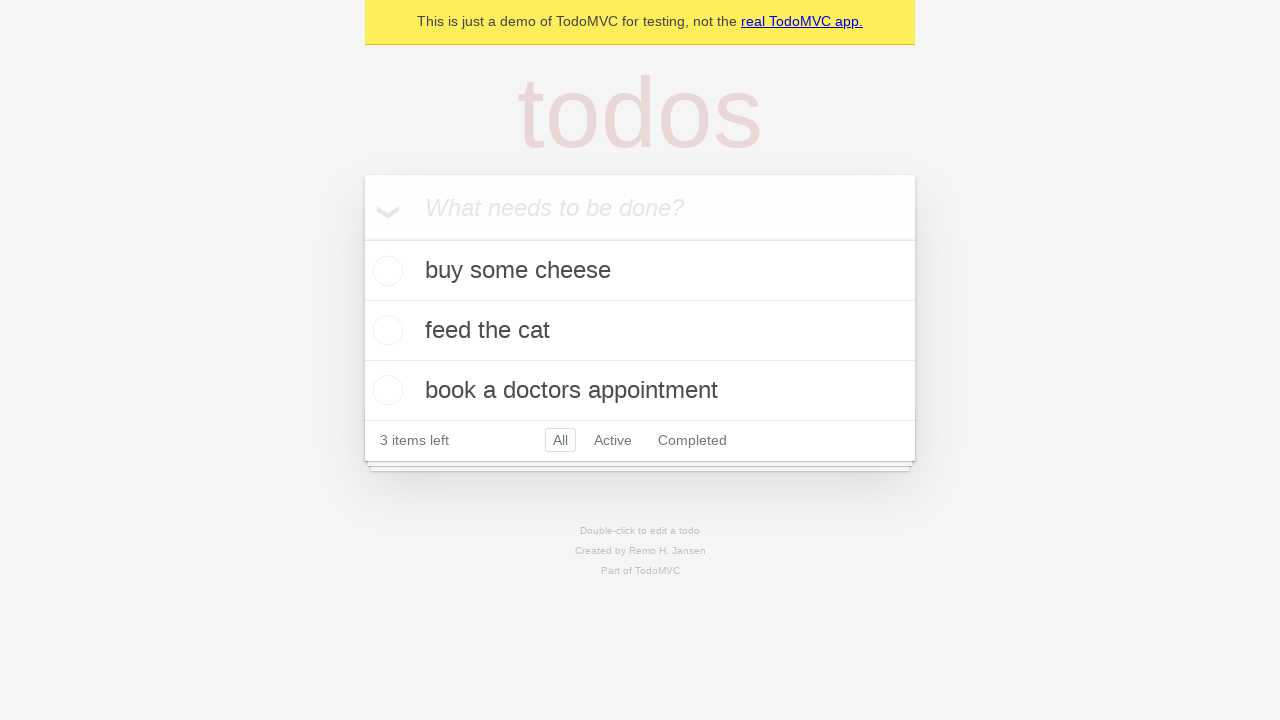

Double-clicked second todo item to enter edit mode at (640, 331) on [data-testid='todo-item'] >> nth=1
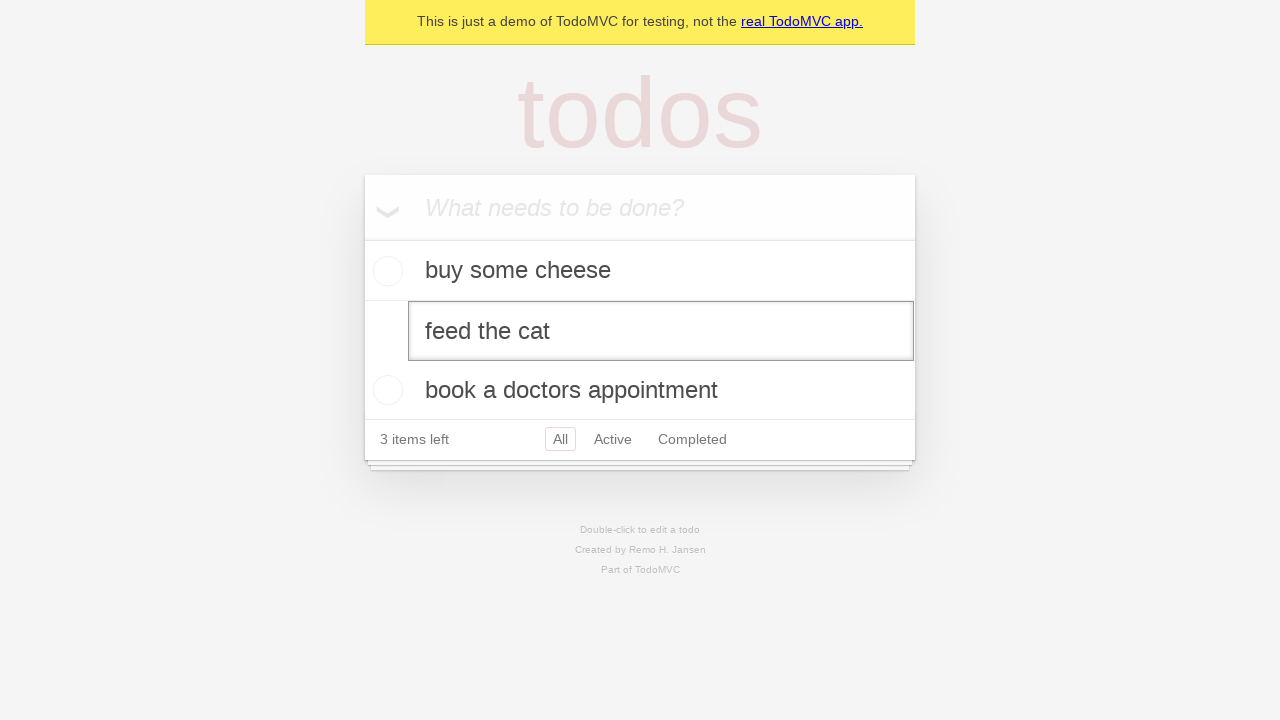

Filled edit field with 'buy some sausages' on [data-testid='todo-item'] >> nth=1 >> internal:role=textbox[name="Edit"i]
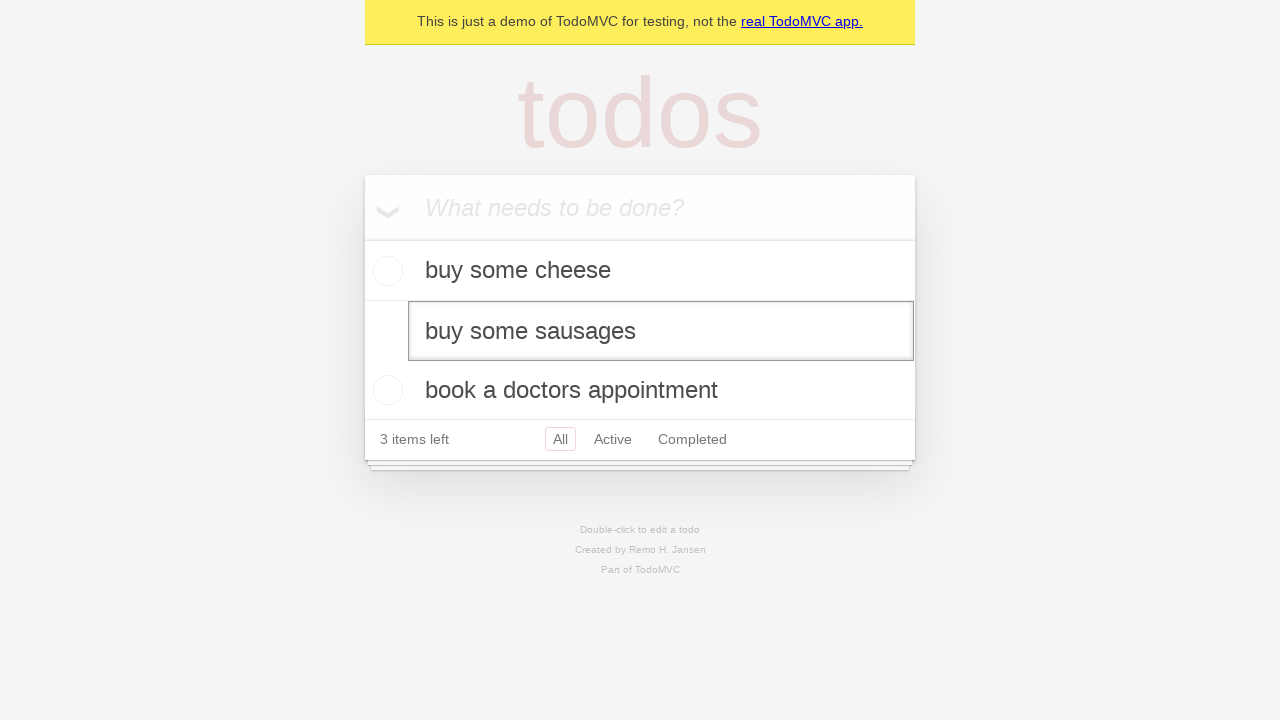

Triggered blur event on edit field to save changes
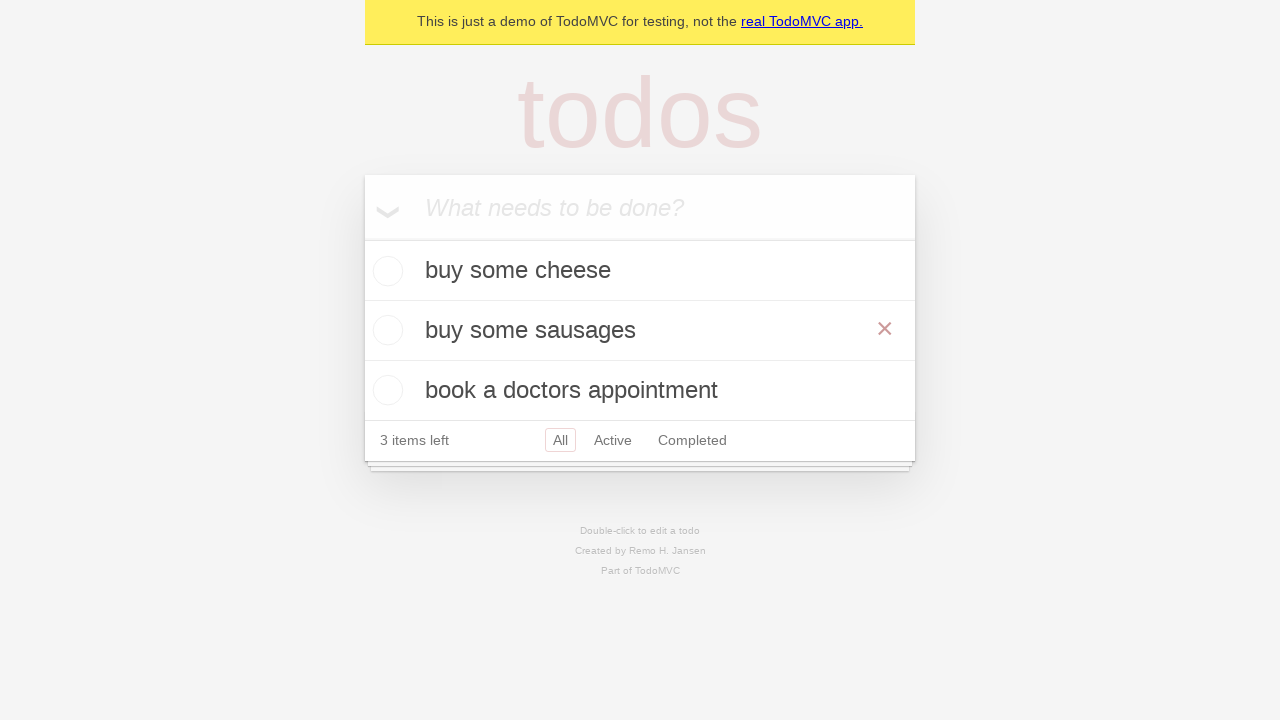

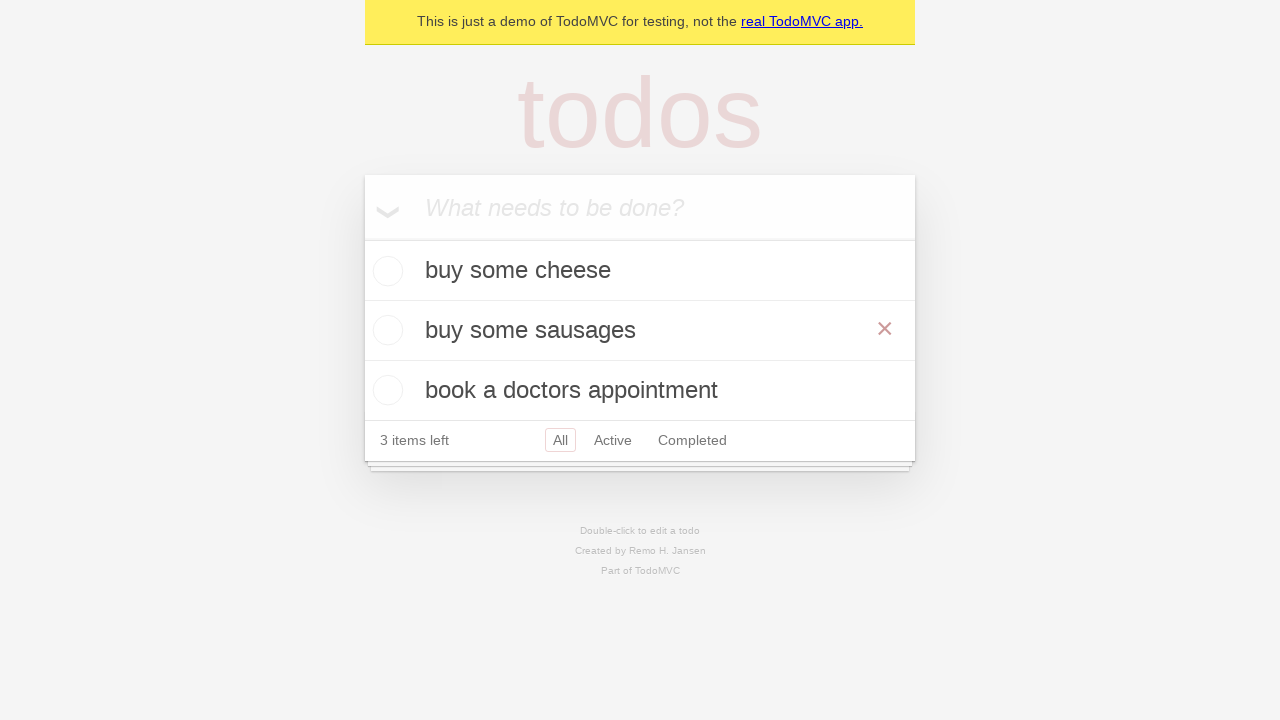